Tests the web calculator's subtraction functionality by entering two numbers, clicking the minus operator, and calculating the result

Starting URL: http://web2.0calc.com/

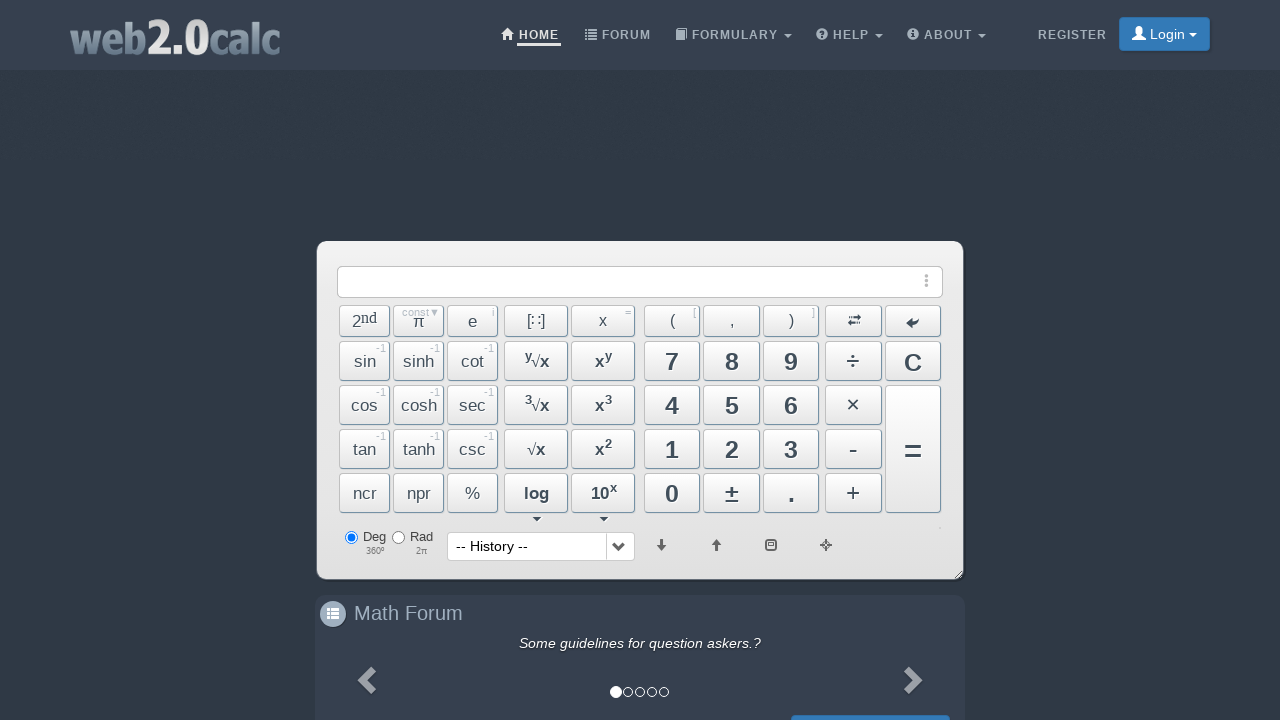

Clicked button 5 at (732, 405) on xpath=//button[@id='Btn5']
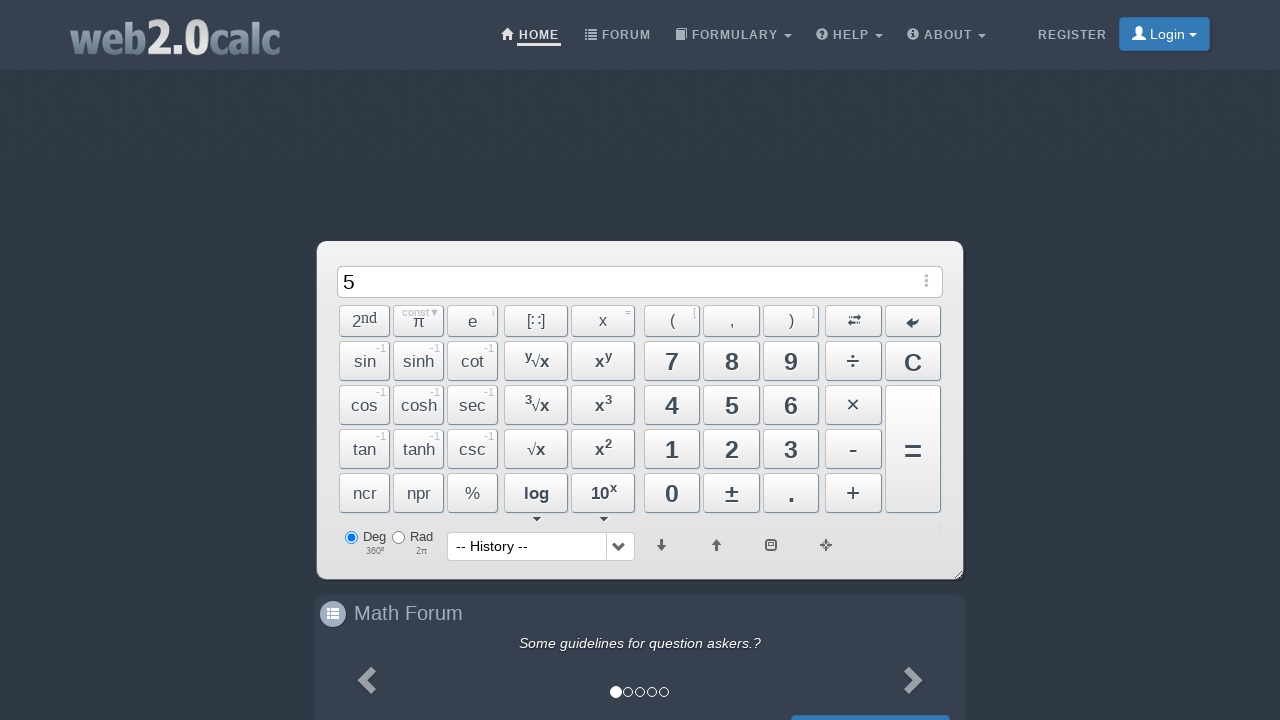

Clicked button 0 to complete first number (50) at (672, 493) on xpath=//button[@id='Btn0']
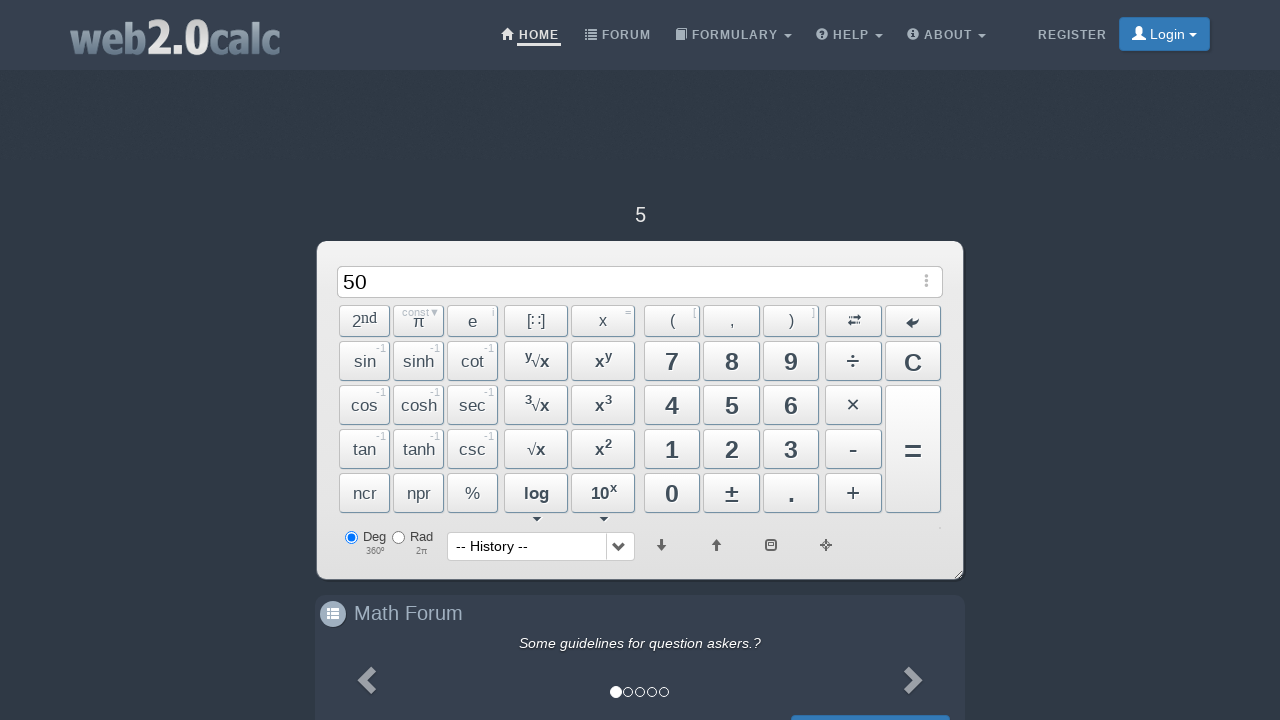

Clicked minus operator button at (853, 449) on xpath=//button[@id='BtnMinus']
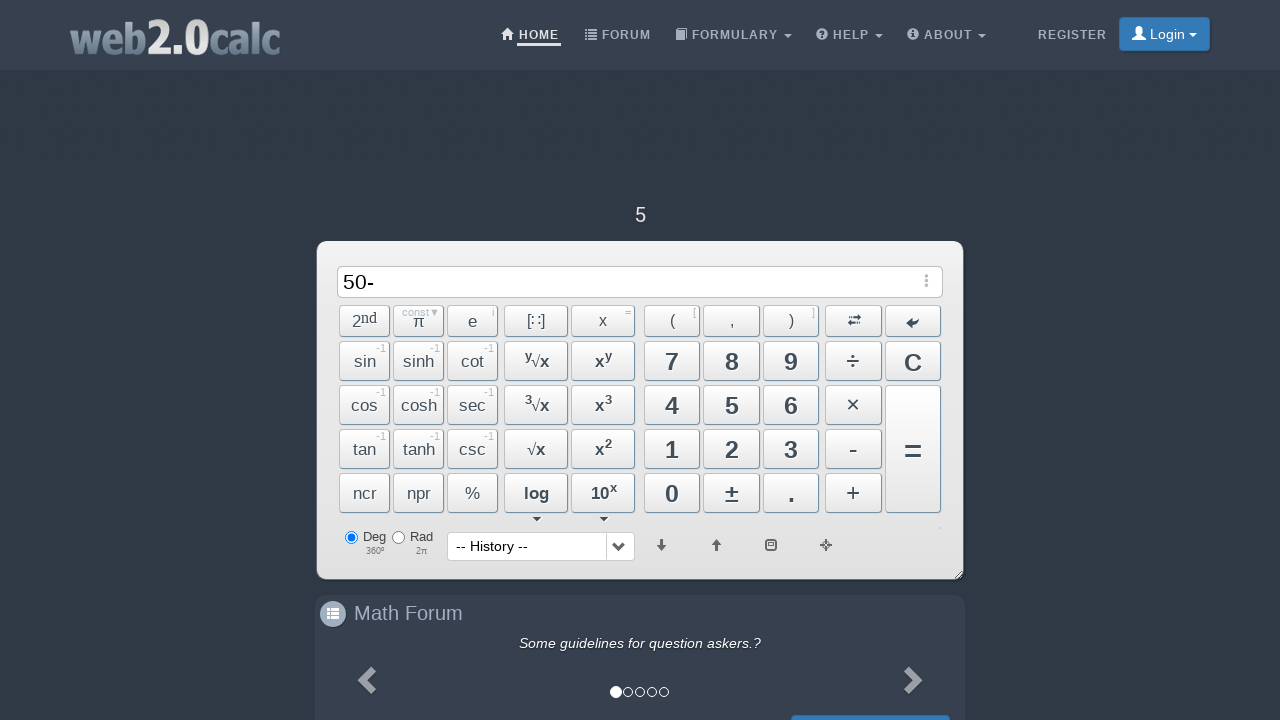

Clicked button 2 at (732, 449) on xpath=//button[@id='Btn2']
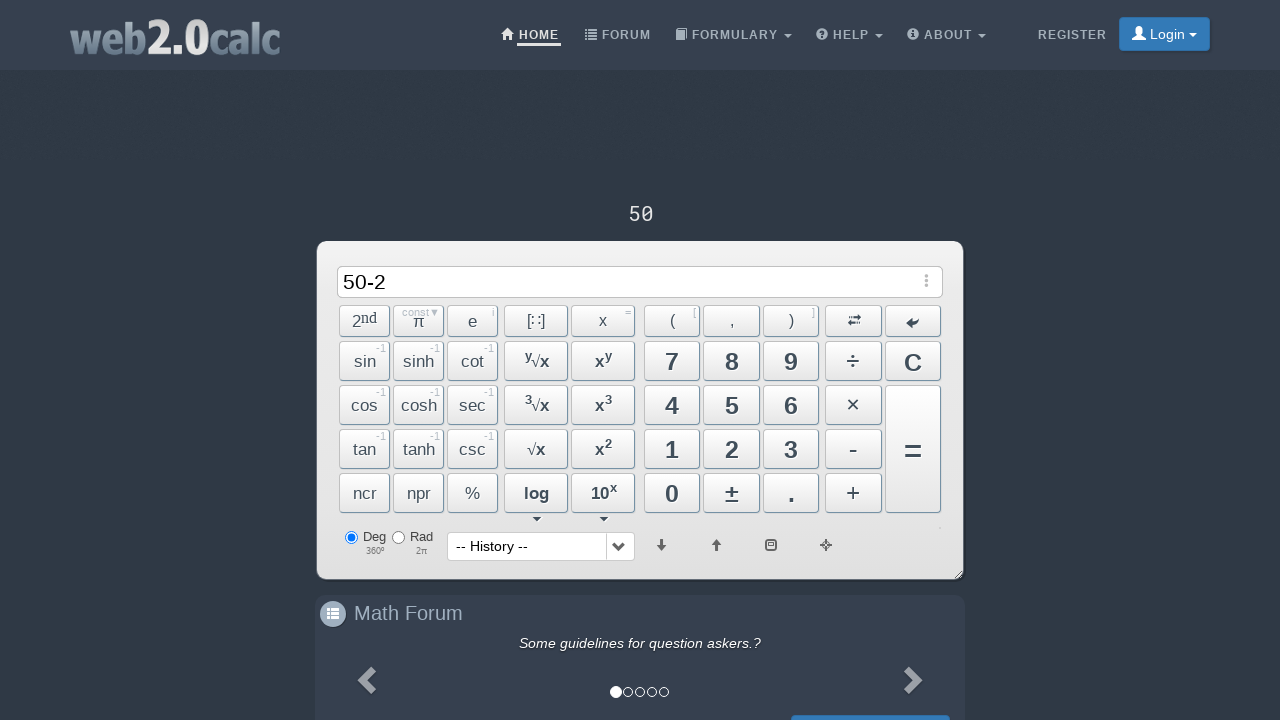

Clicked button 3 to complete second number (23) at (791, 449) on xpath=//button[@id='Btn3']
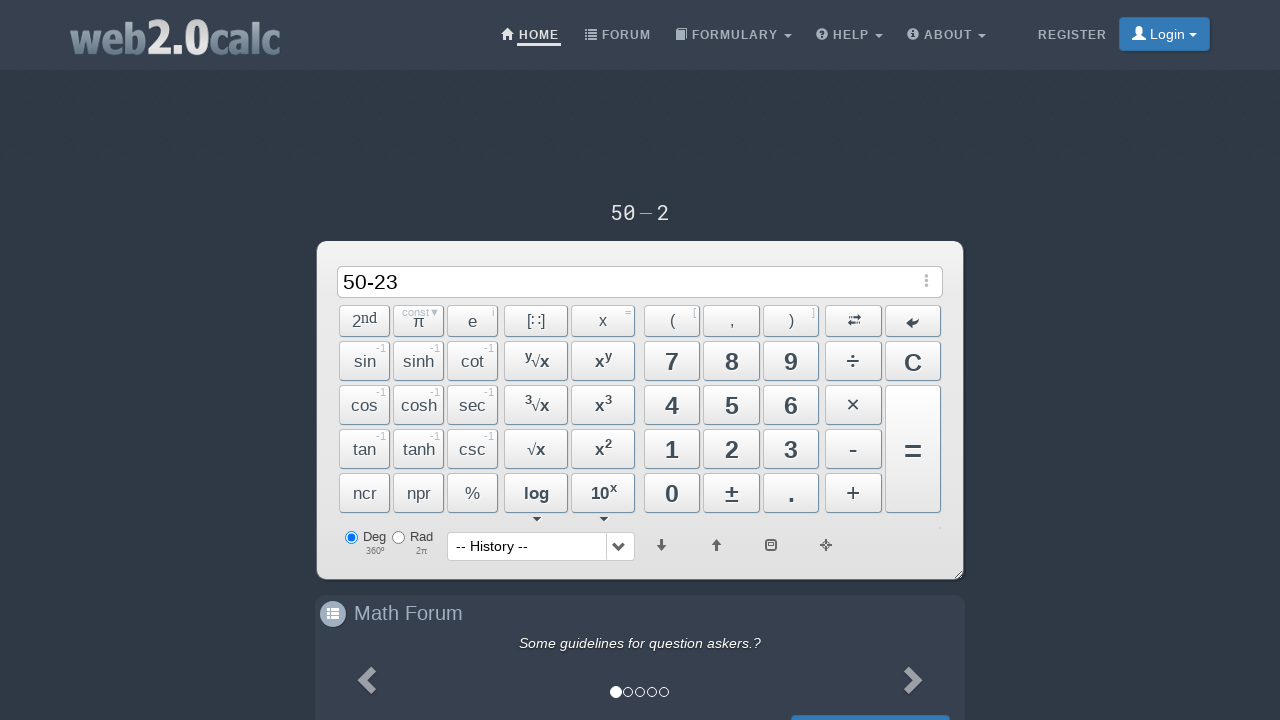

Clicked equals button to calculate the result at (913, 449) on xpath=//button[@id='BtnCalc']
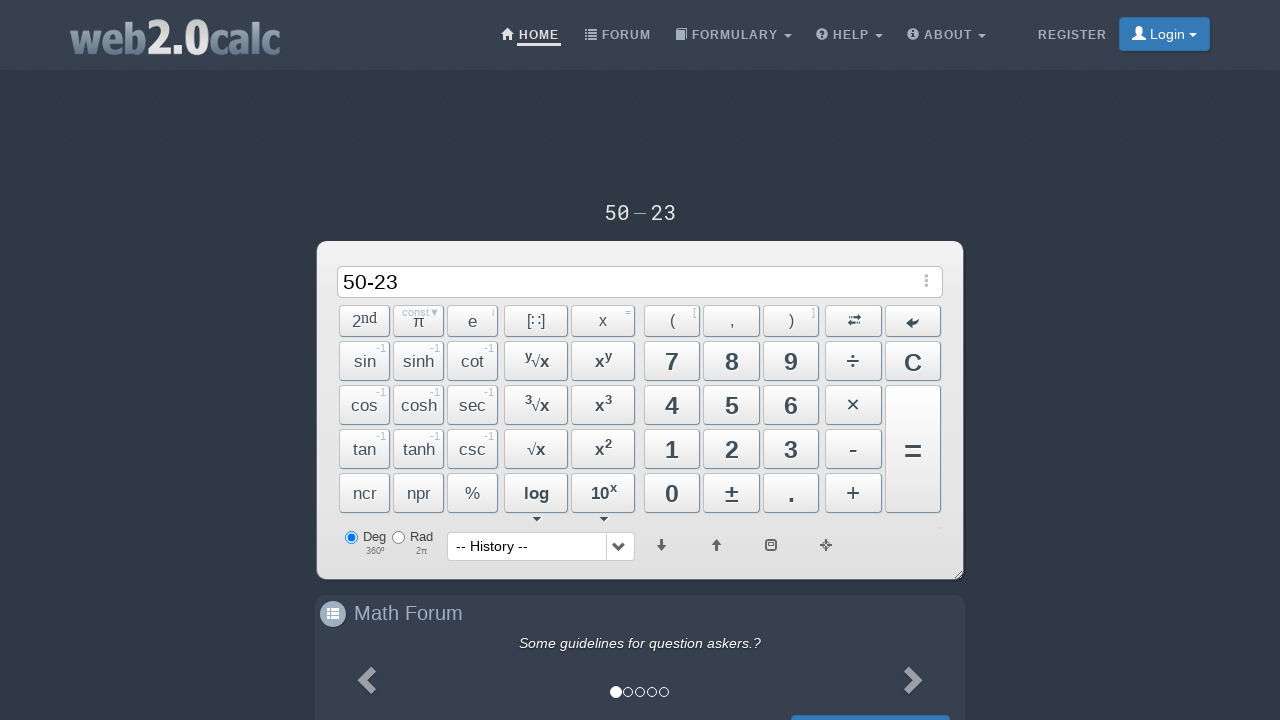

Waited 1000ms for result to be calculated
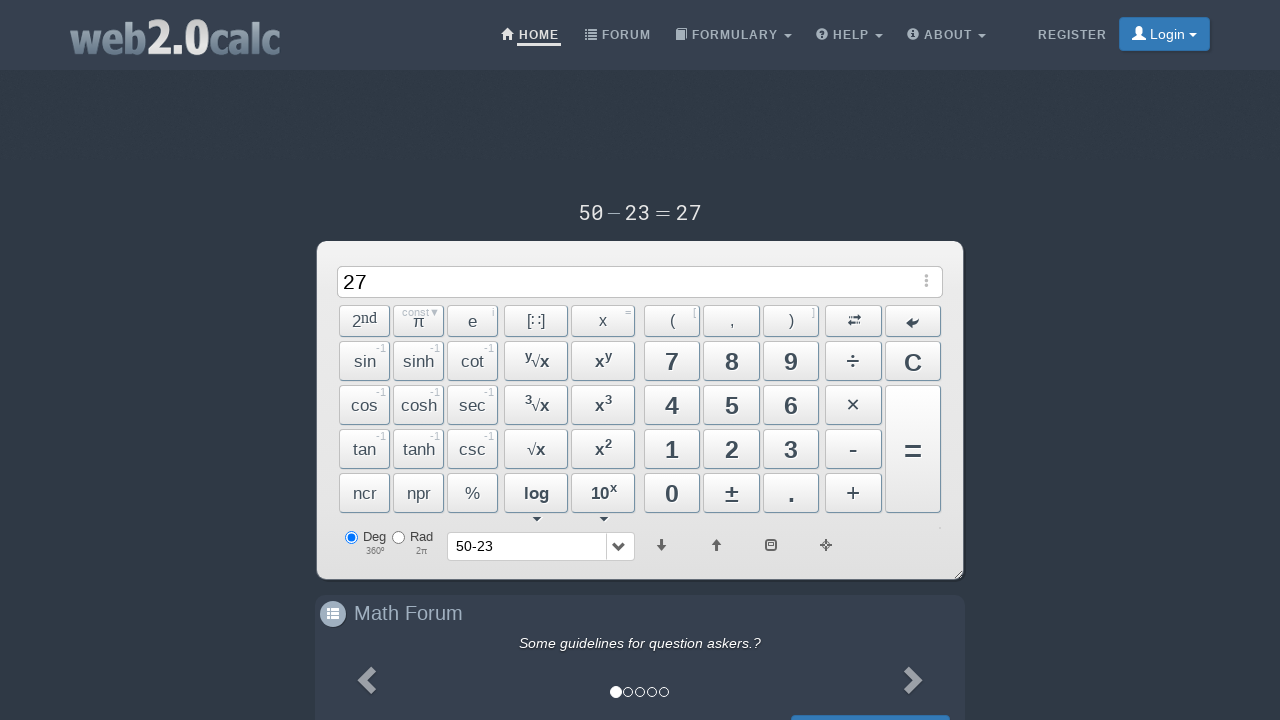

Verified result input field is present and visible
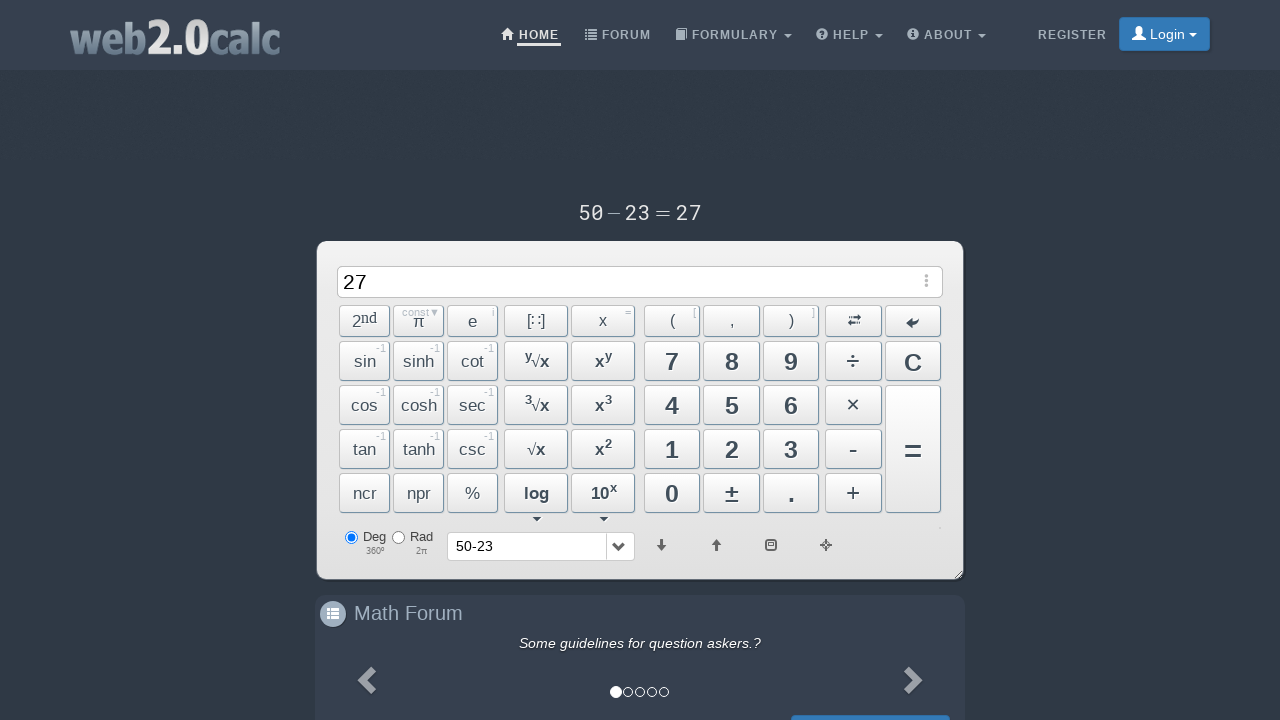

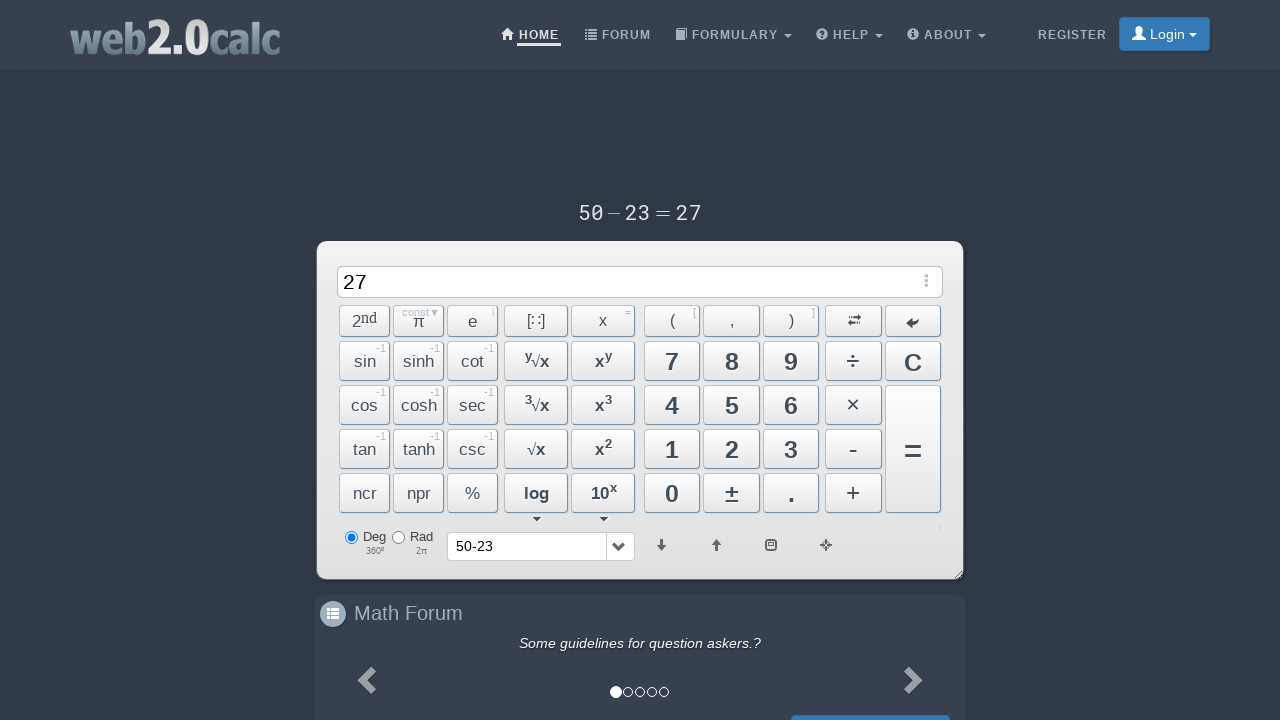